Tests that the cart total amount is calculated correctly when adding multiple items with different quantities

Starting URL: https://rahulshettyacademy.com/seleniumPractise/#/

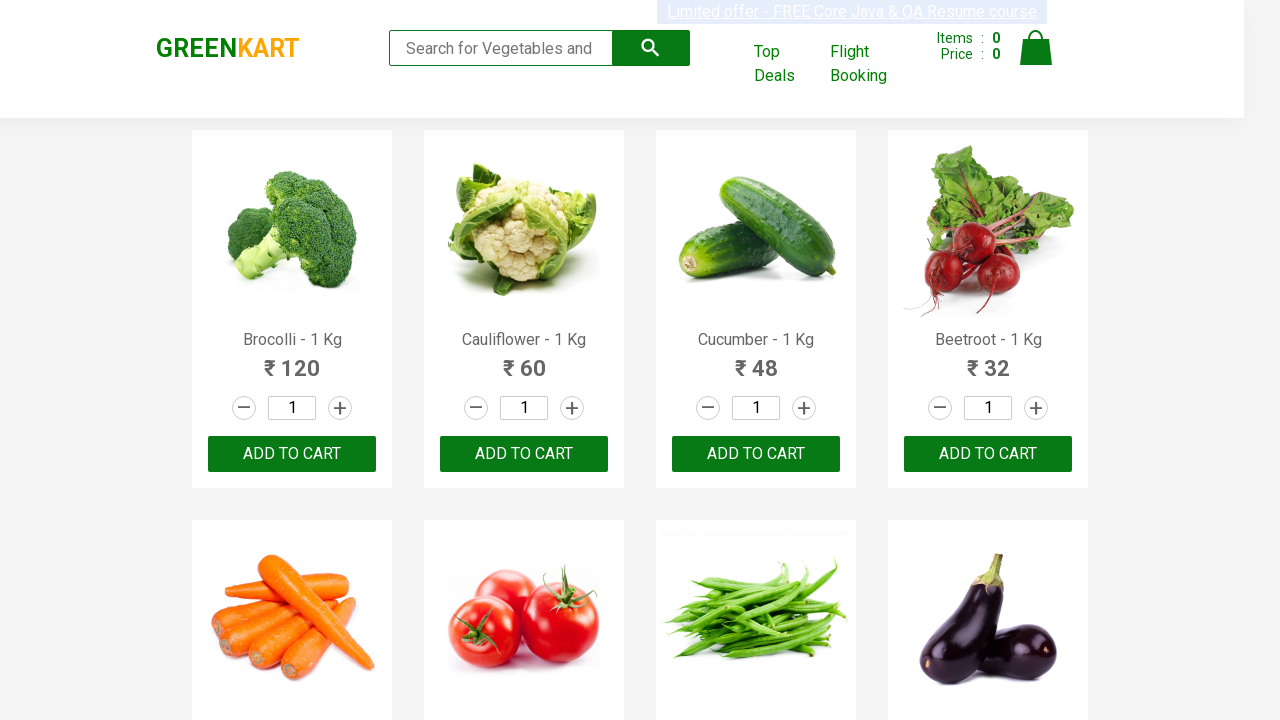

Incremented quantity of 10th product at (572, 360) on a.increment >> nth=9
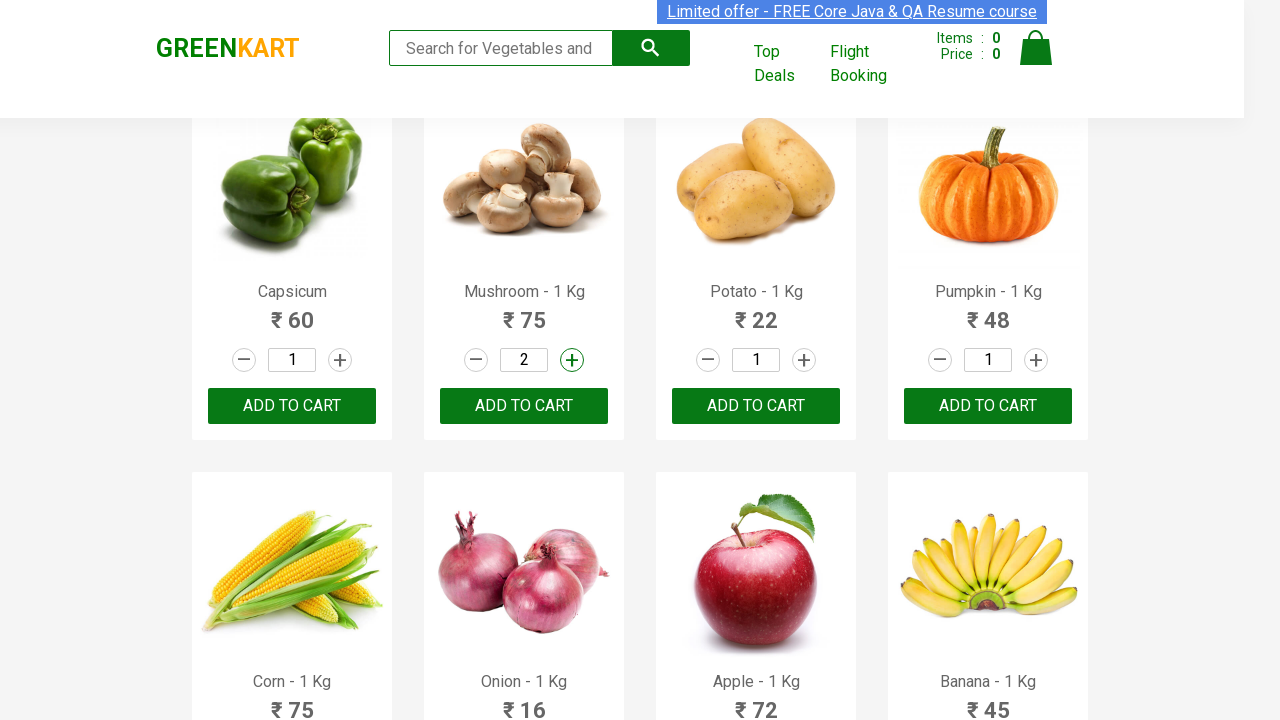

Added 10th product to cart at (524, 406) on div.product-action >> nth=9
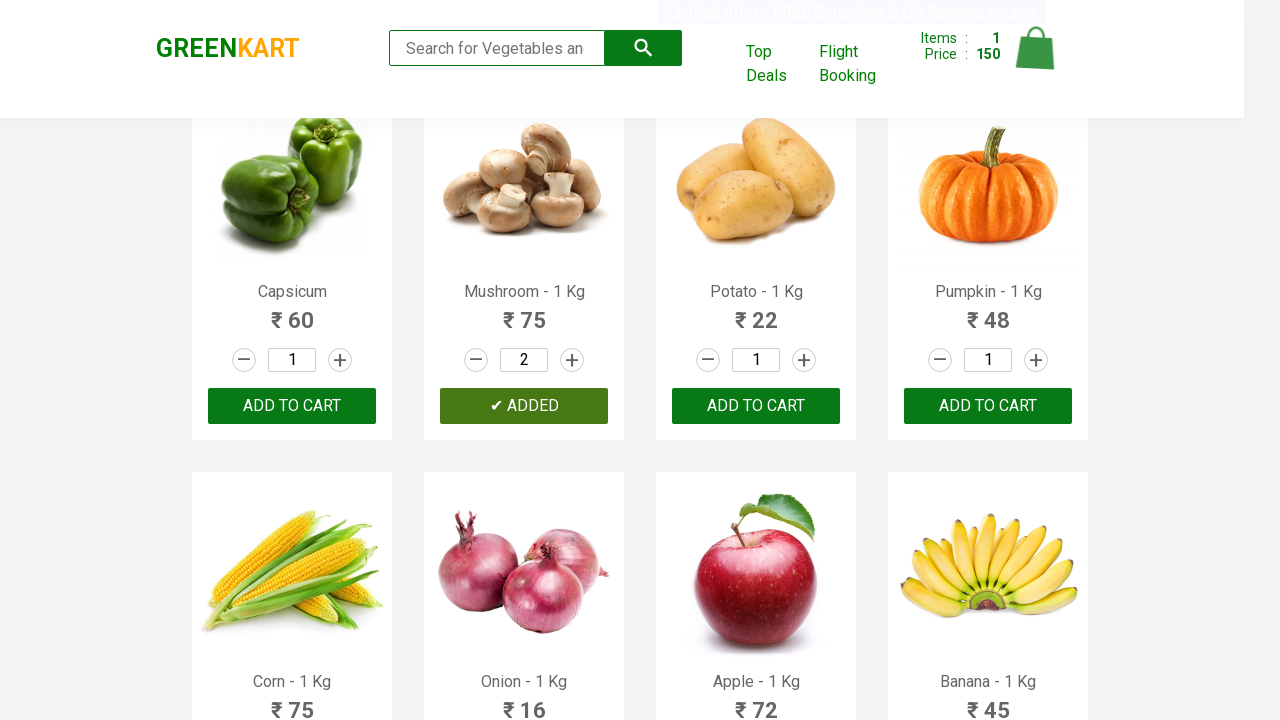

Incremented quantity of 11th product (first increment) at (804, 360) on a.increment >> nth=10
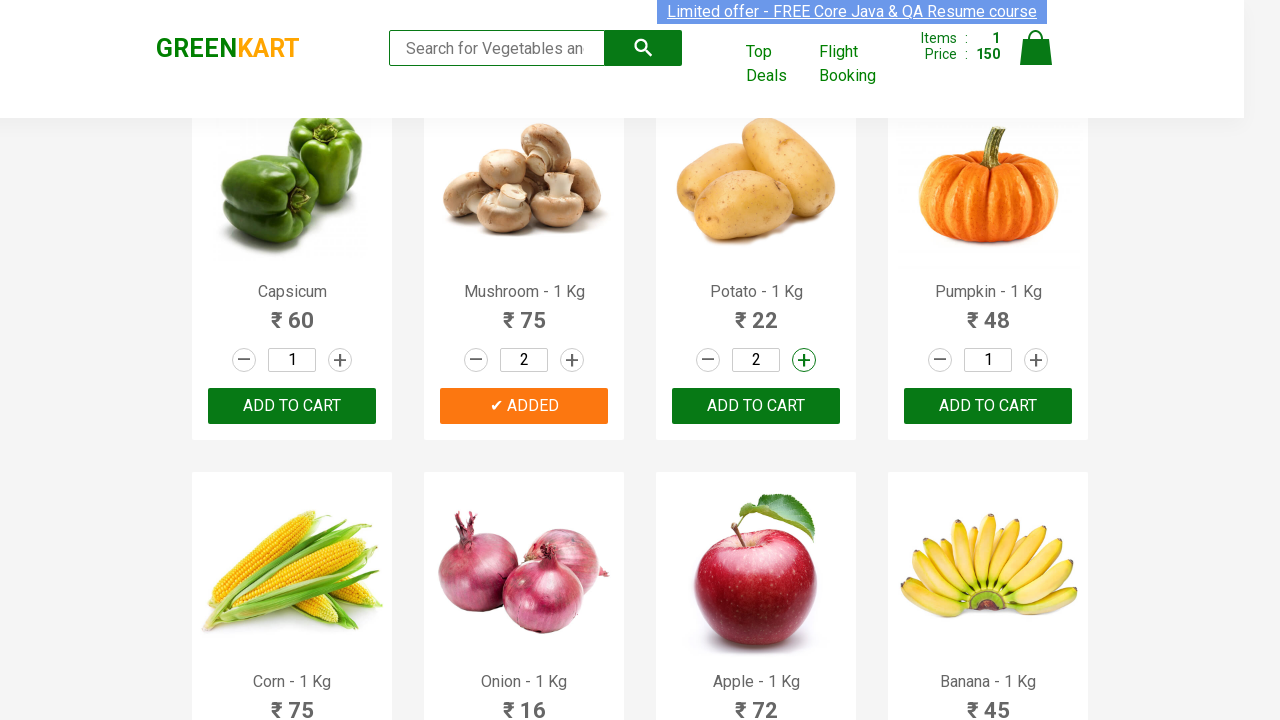

Incremented quantity of 11th product (second increment) at (804, 360) on a.increment >> nth=10
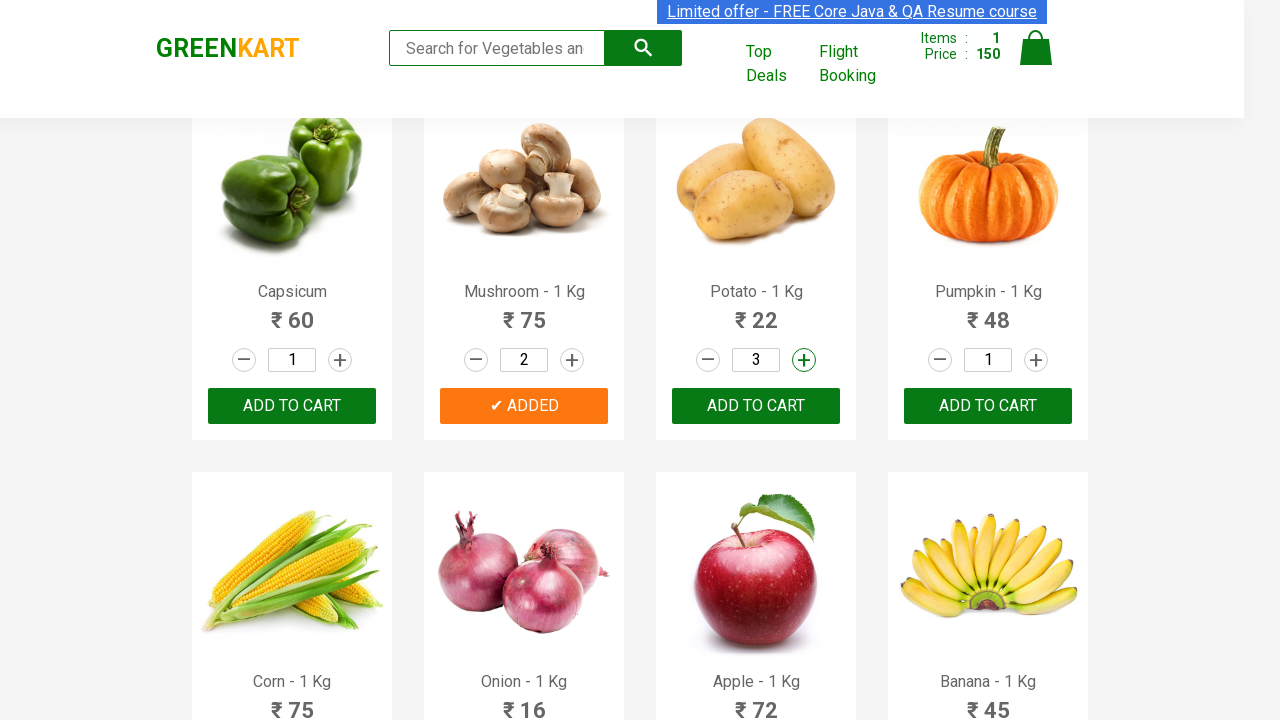

Added 11th product to cart at (756, 406) on div.product-action >> nth=10
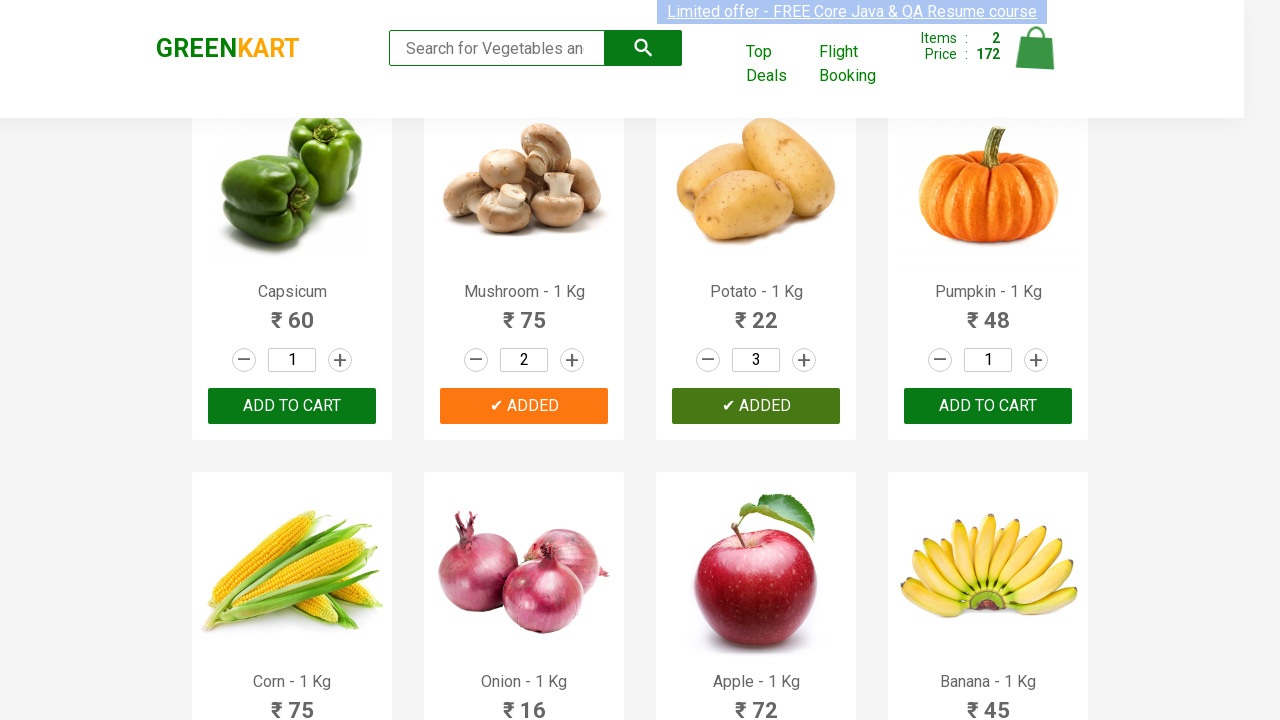

Waited for cart total amount to be visible
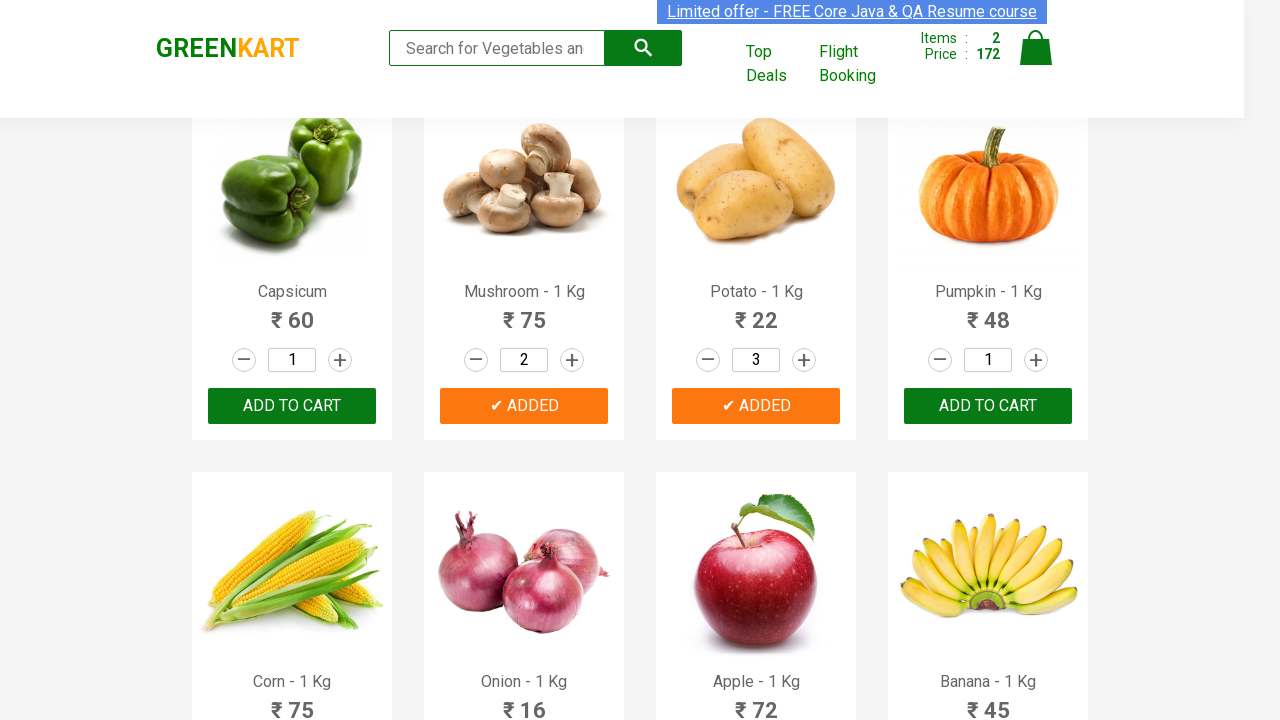

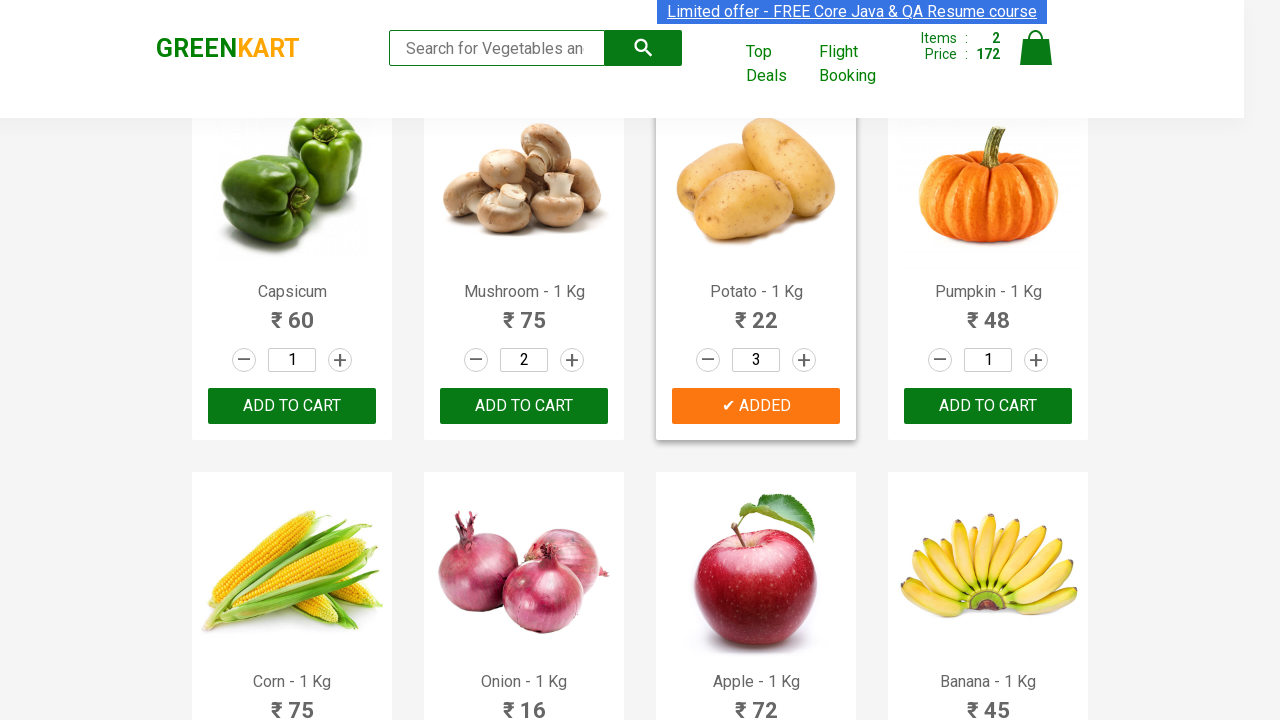